Tests search functionality by iterating through an array of names and filling the search box with each name

Starting URL: http://zero.webappsecurity.com/index.html

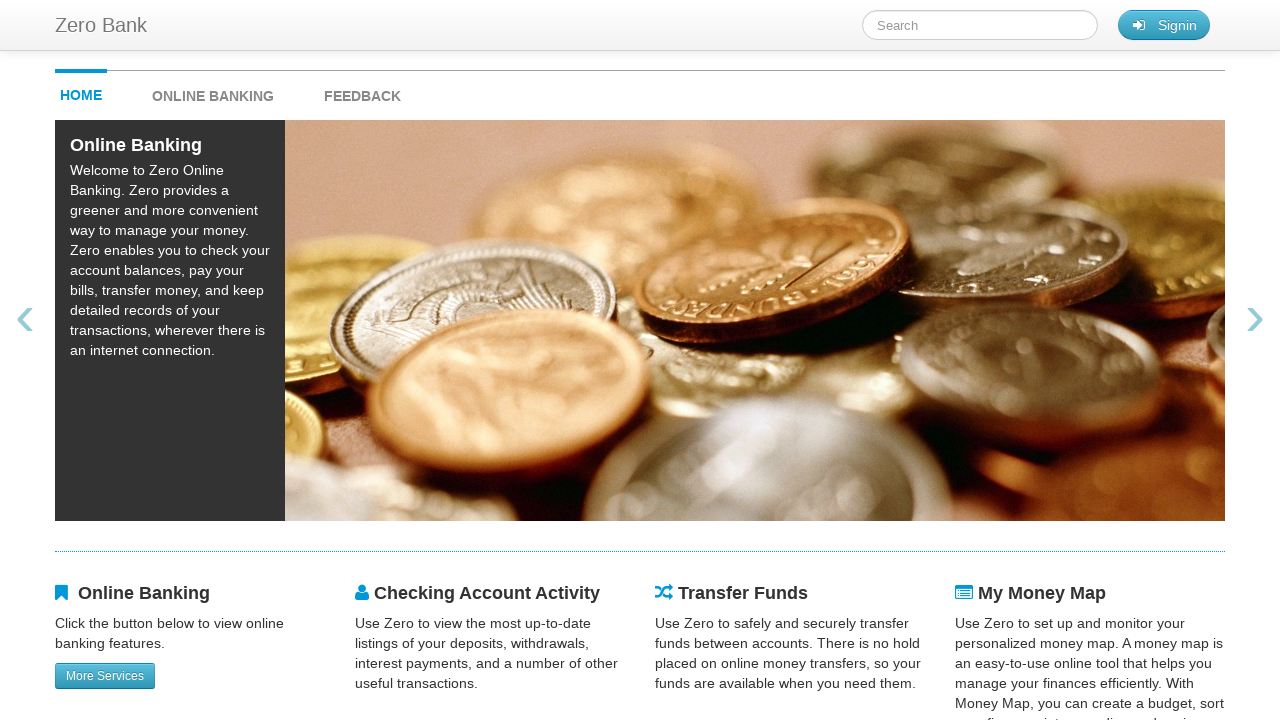

Navigated to Zero Bank homepage
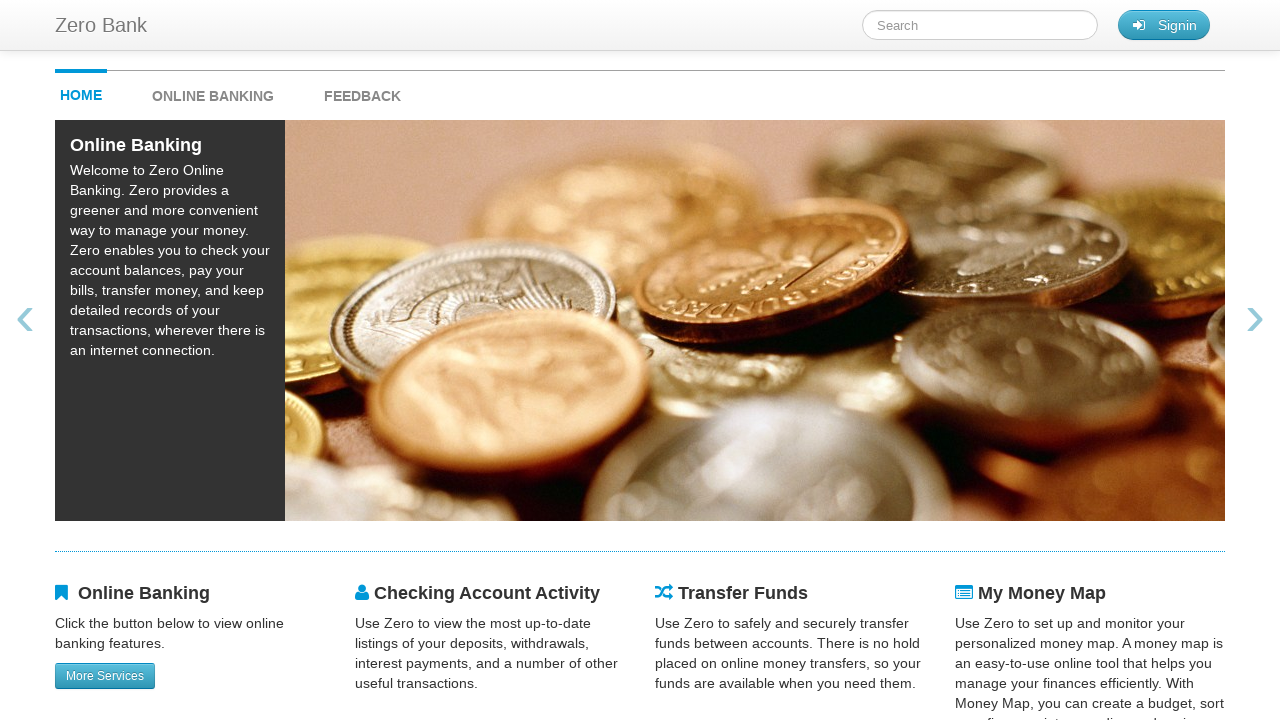

Filled search box with 'Mike' on #searchTerm
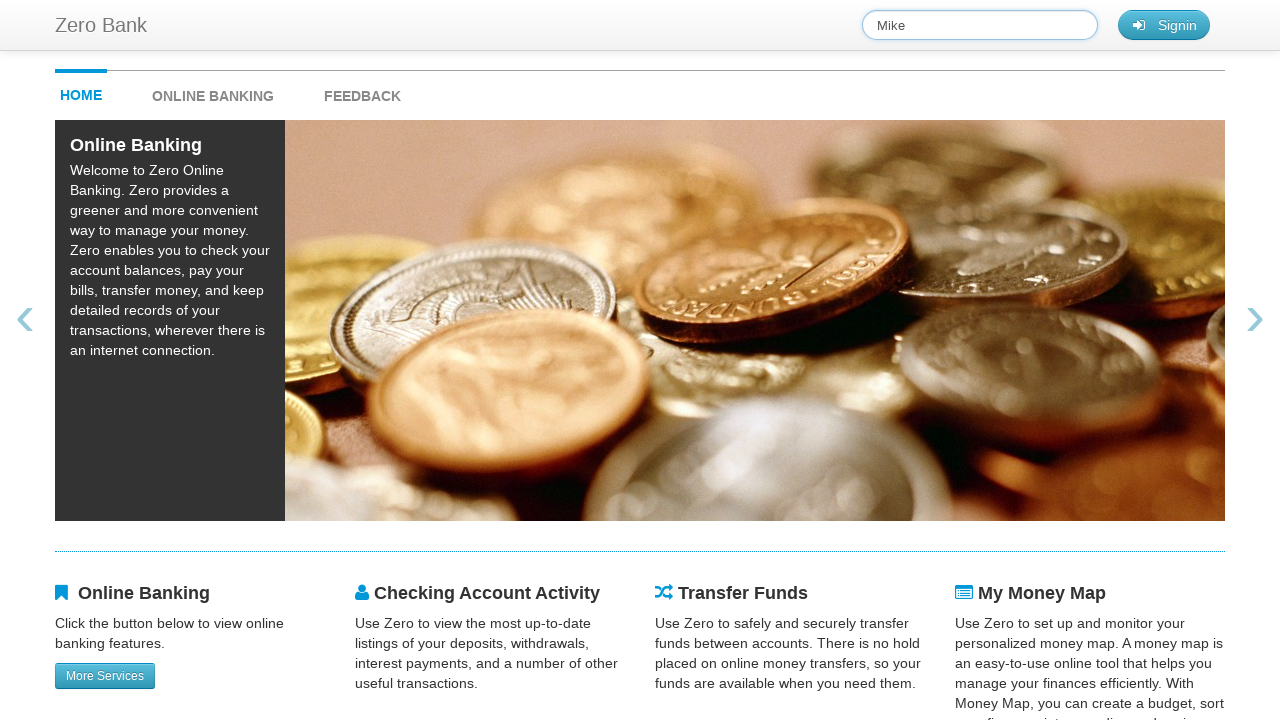

Waited 3 seconds for search results after searching for 'Mike'
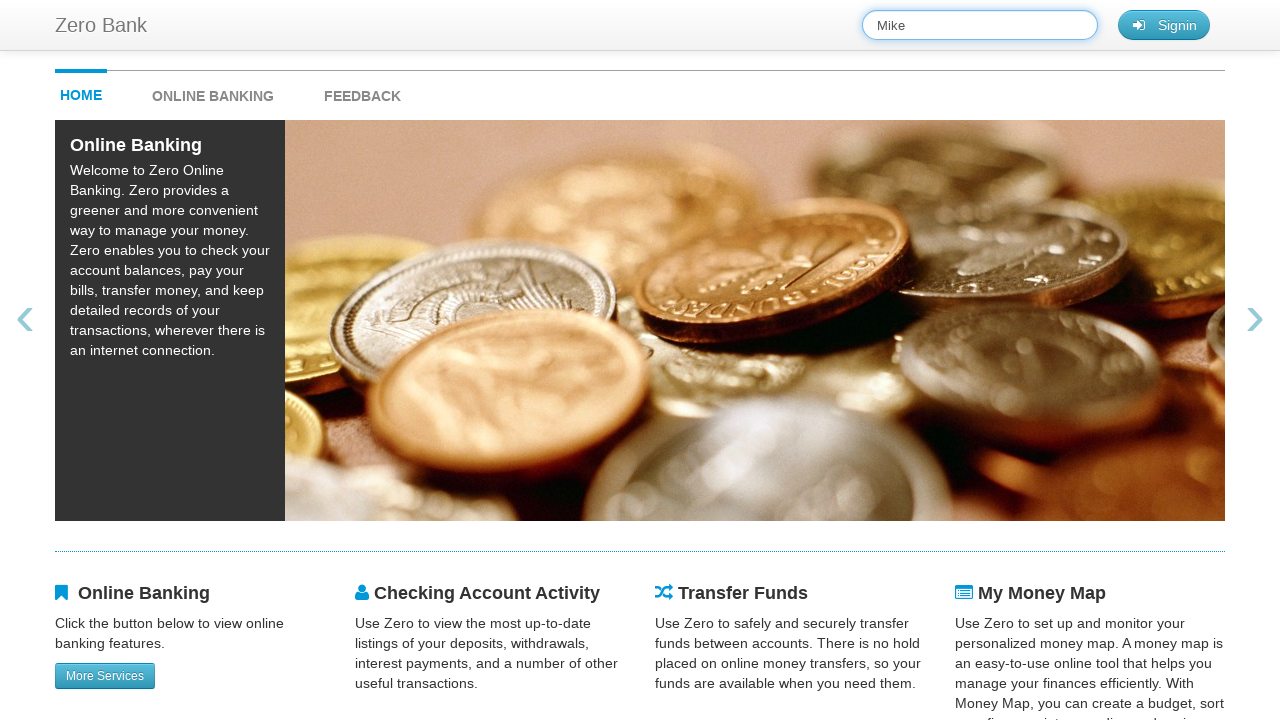

Navigated to Zero Bank homepage
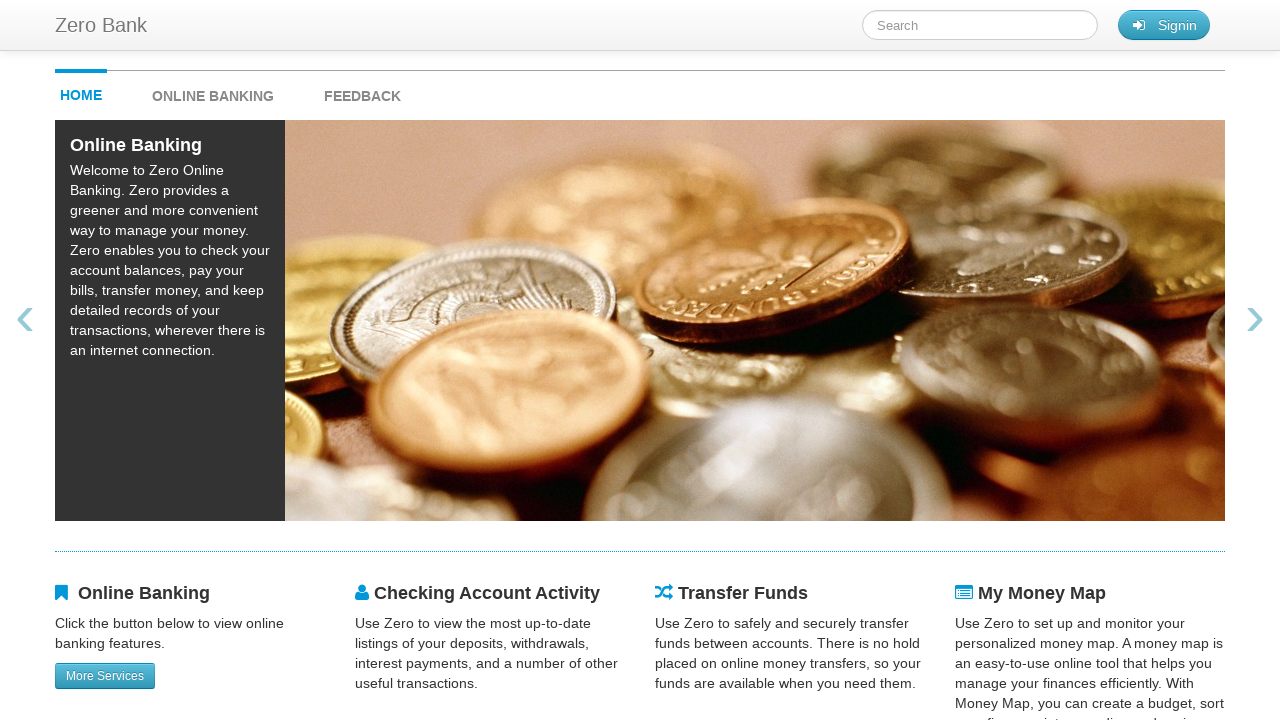

Filled search box with 'Judy' on #searchTerm
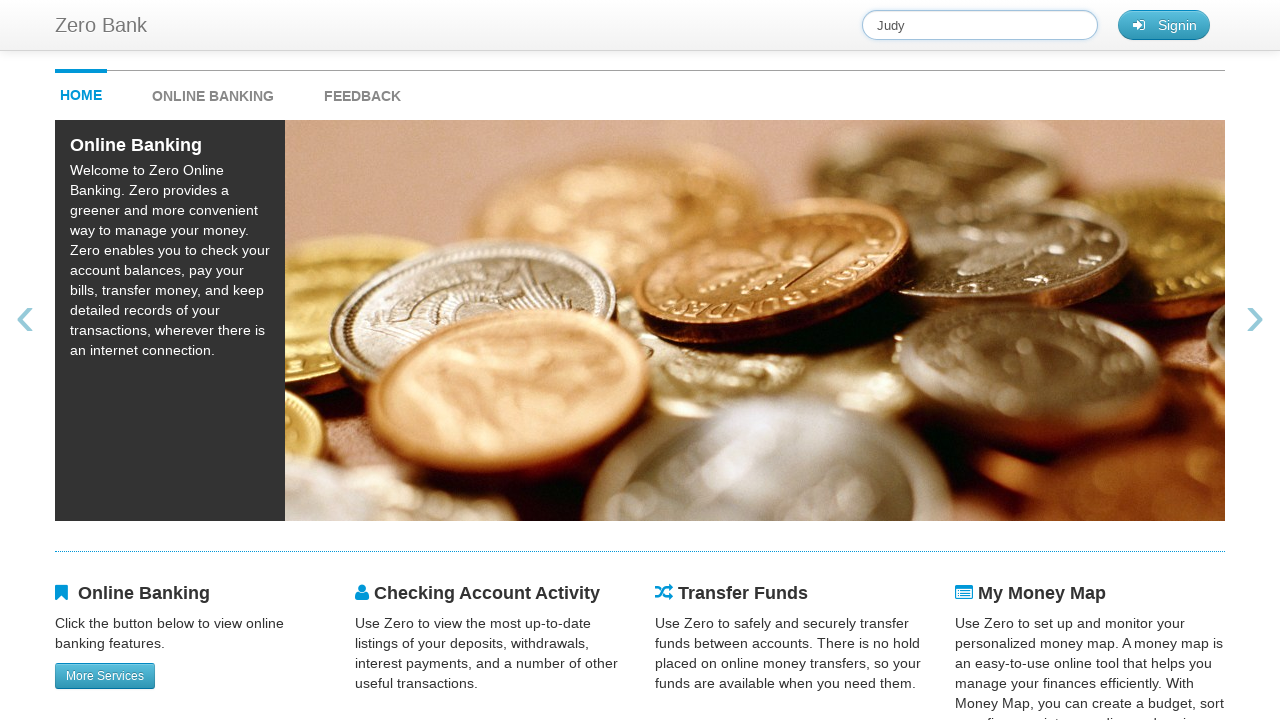

Waited 3 seconds for search results after searching for 'Judy'
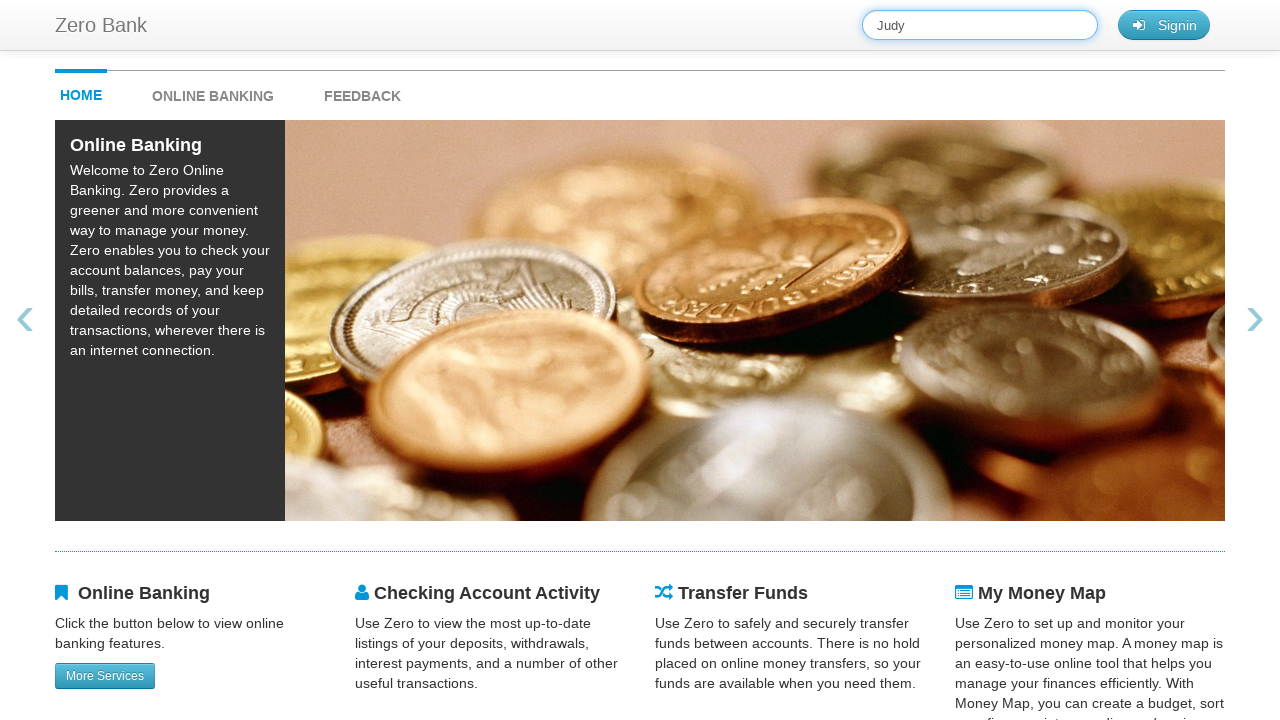

Navigated to Zero Bank homepage
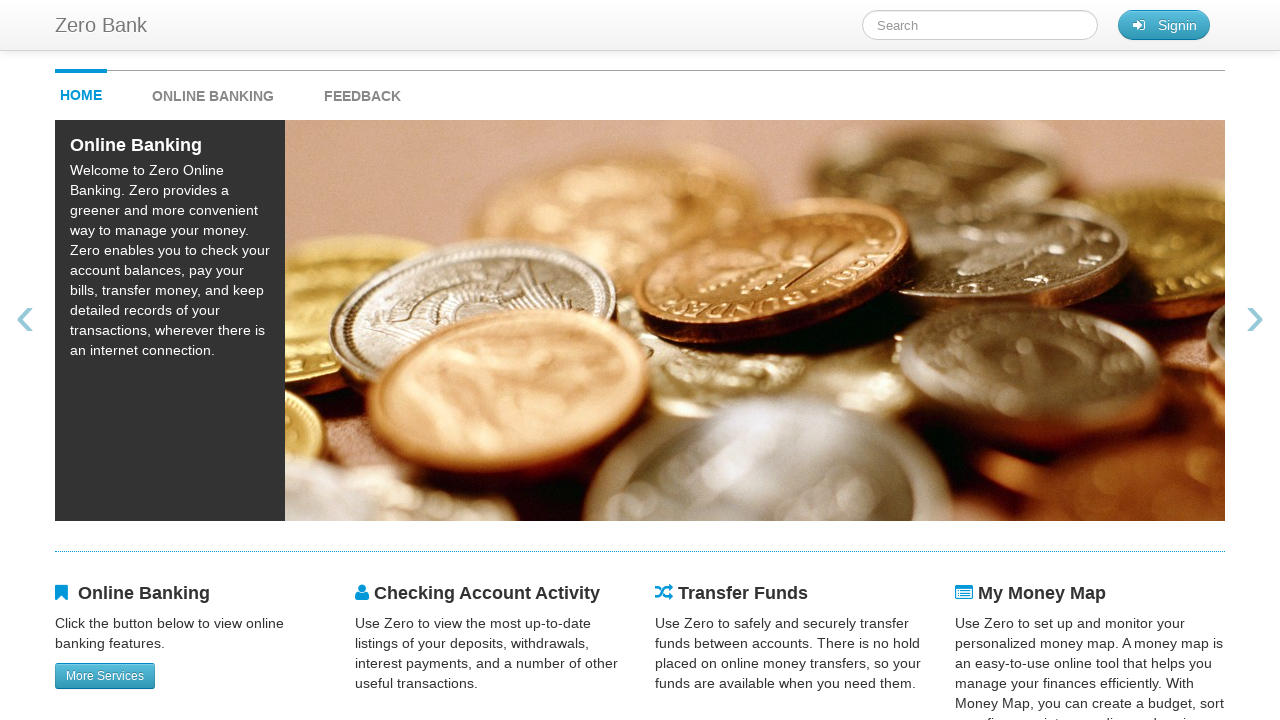

Filled search box with 'Peter' on #searchTerm
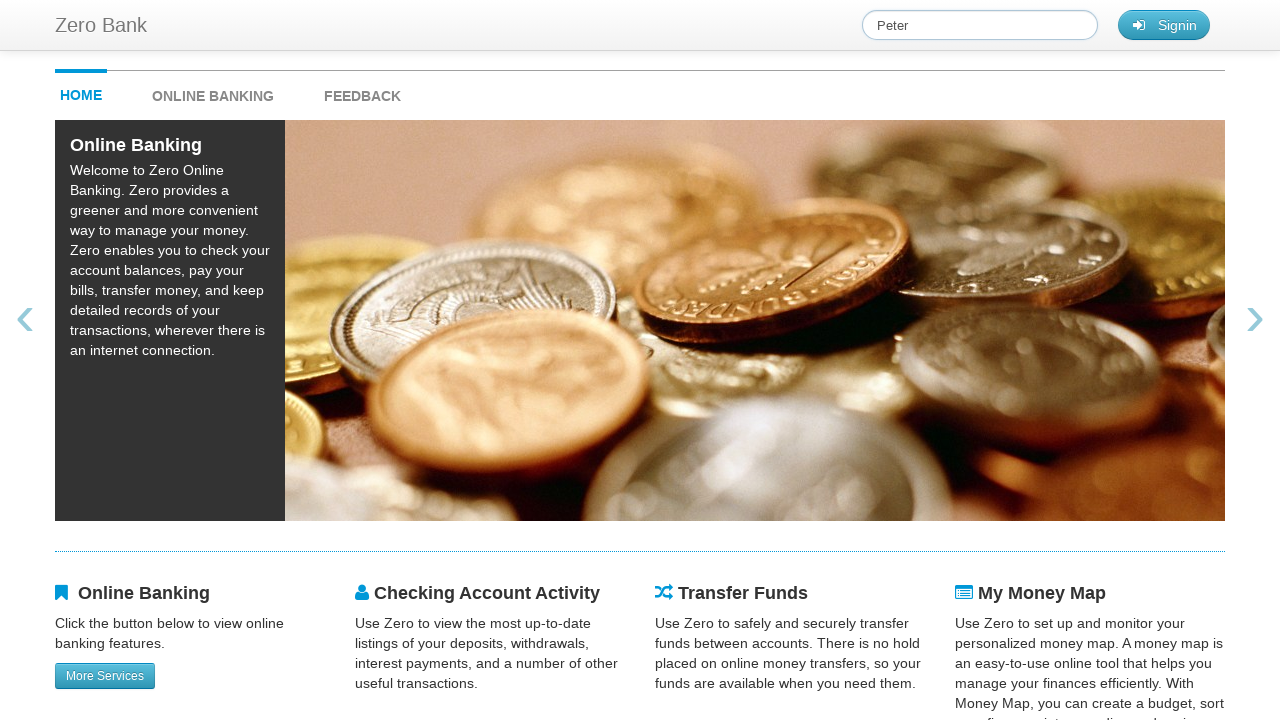

Waited 3 seconds for search results after searching for 'Peter'
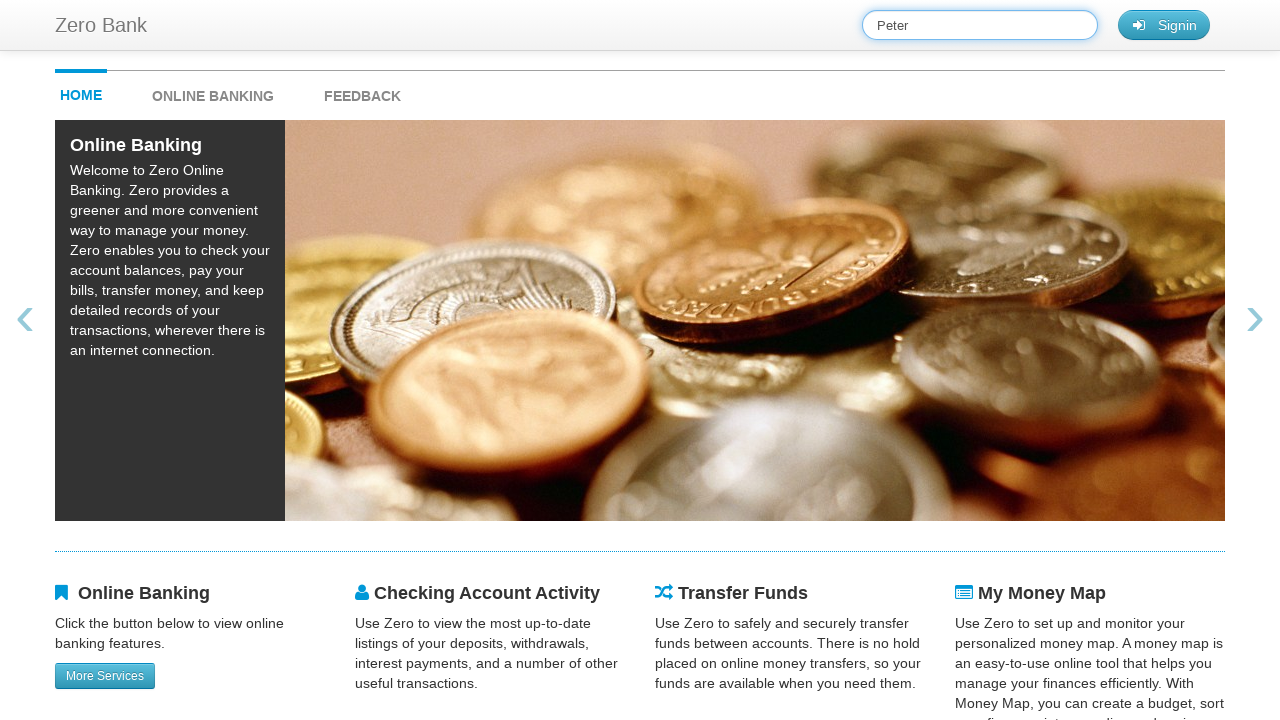

Navigated to Zero Bank homepage
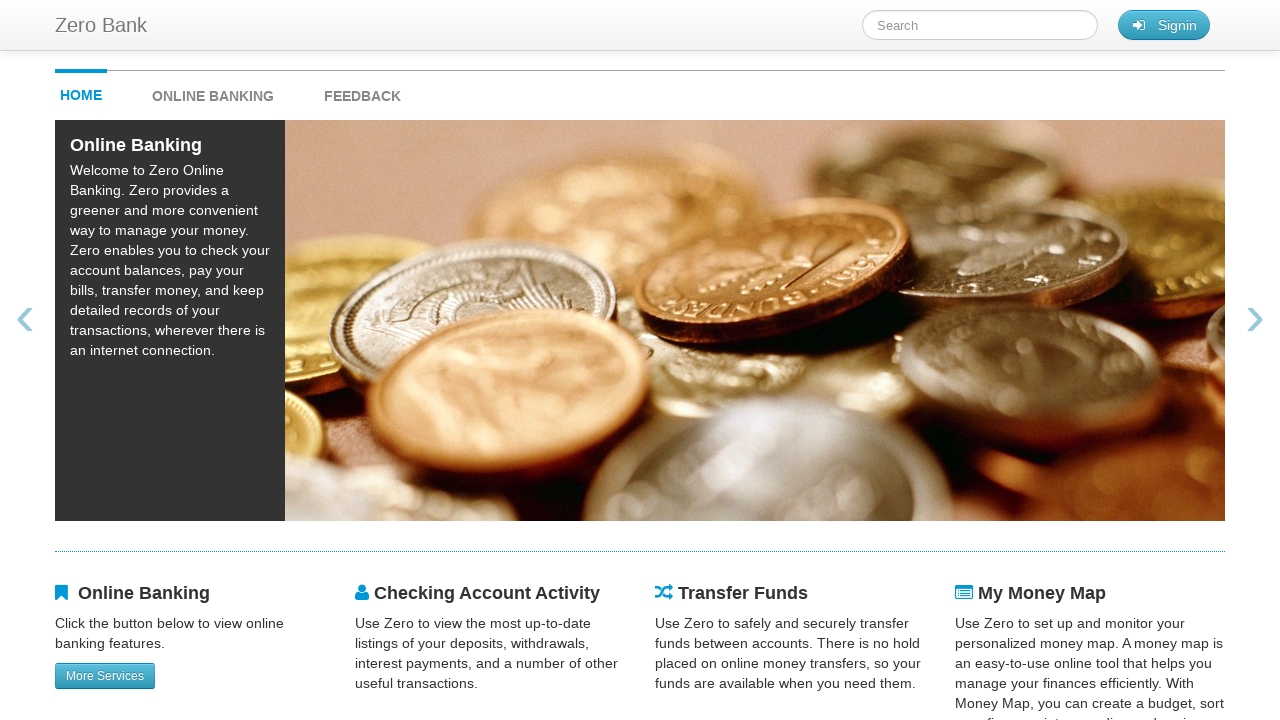

Filled search box with 'Will' on #searchTerm
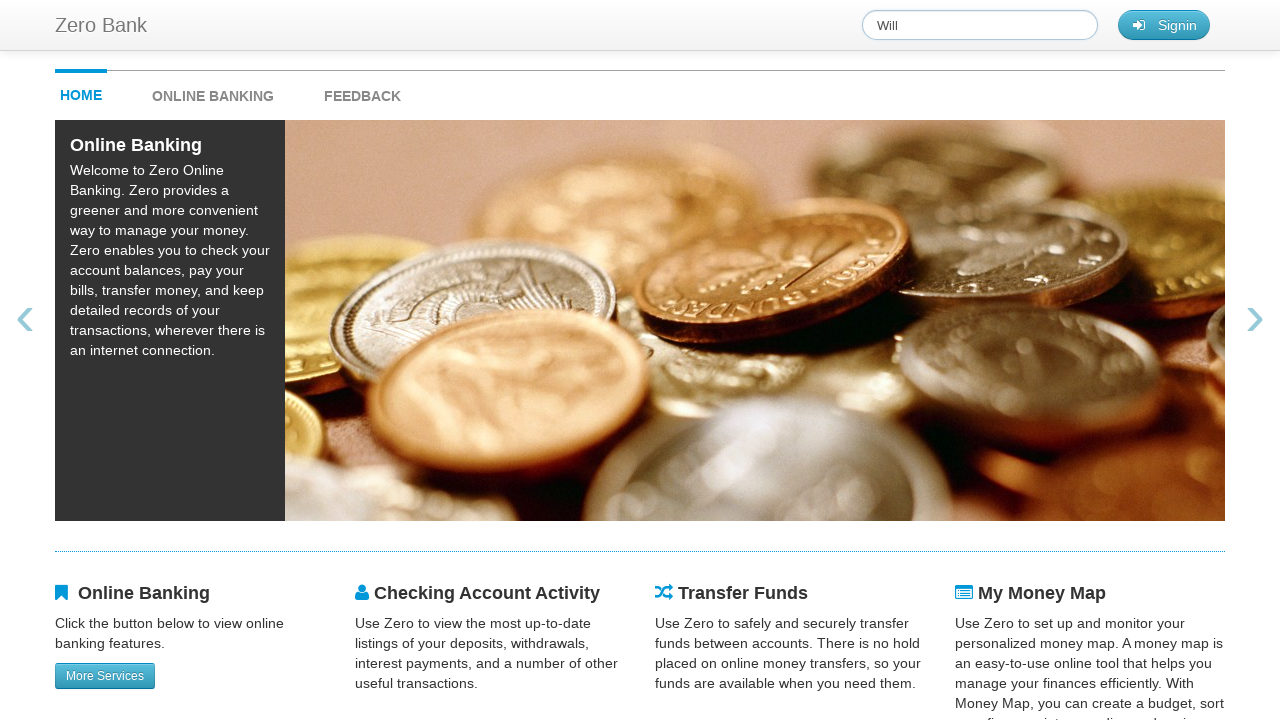

Waited 3 seconds for search results after searching for 'Will'
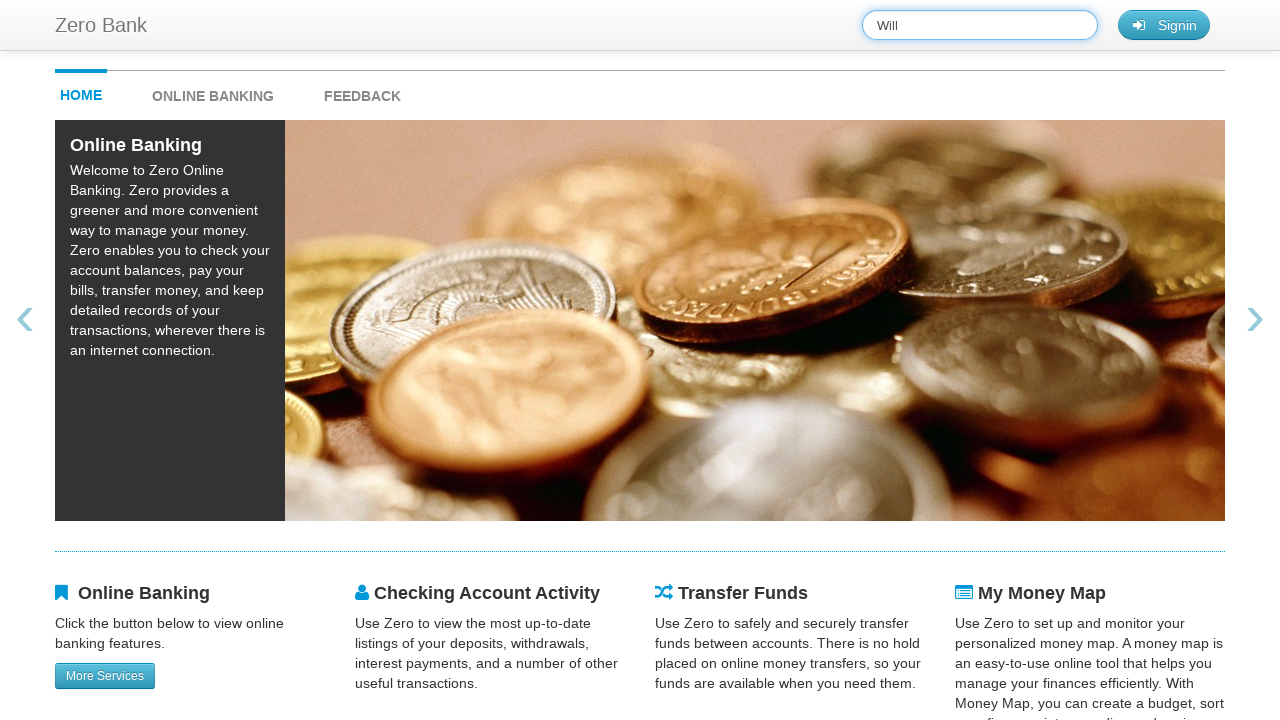

Navigated to Zero Bank homepage
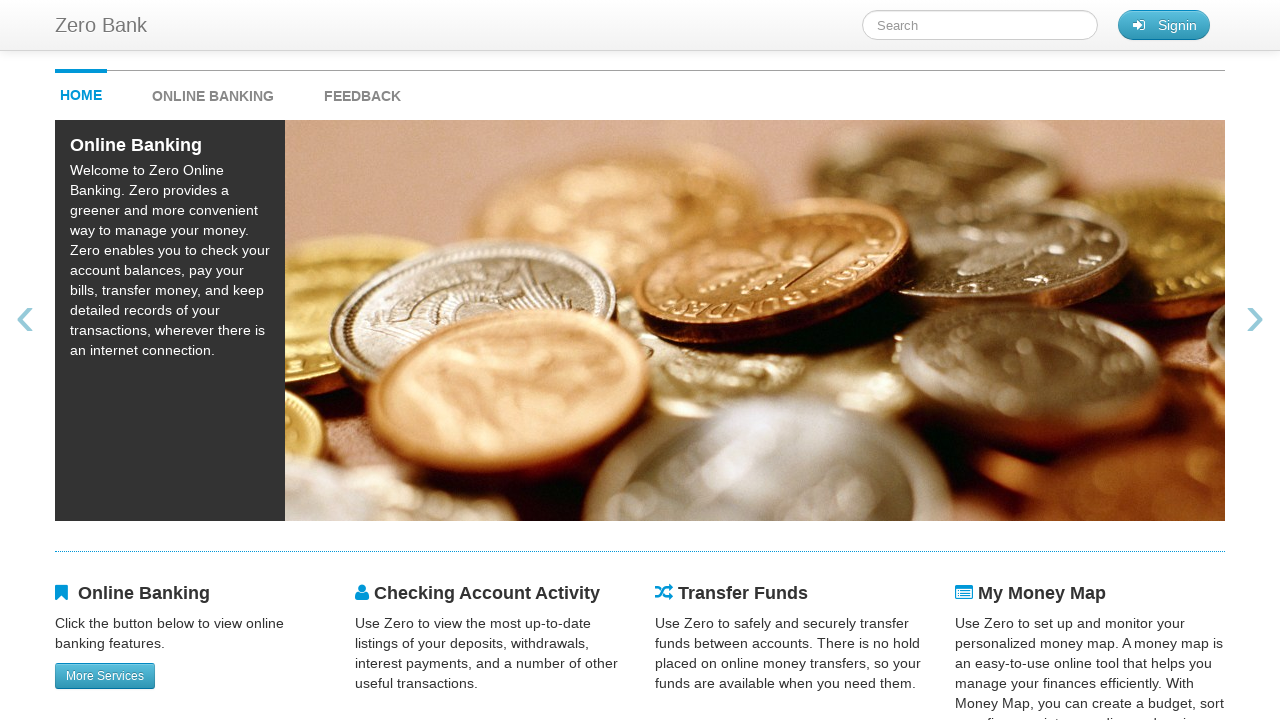

Filled search box with 'Alice' on #searchTerm
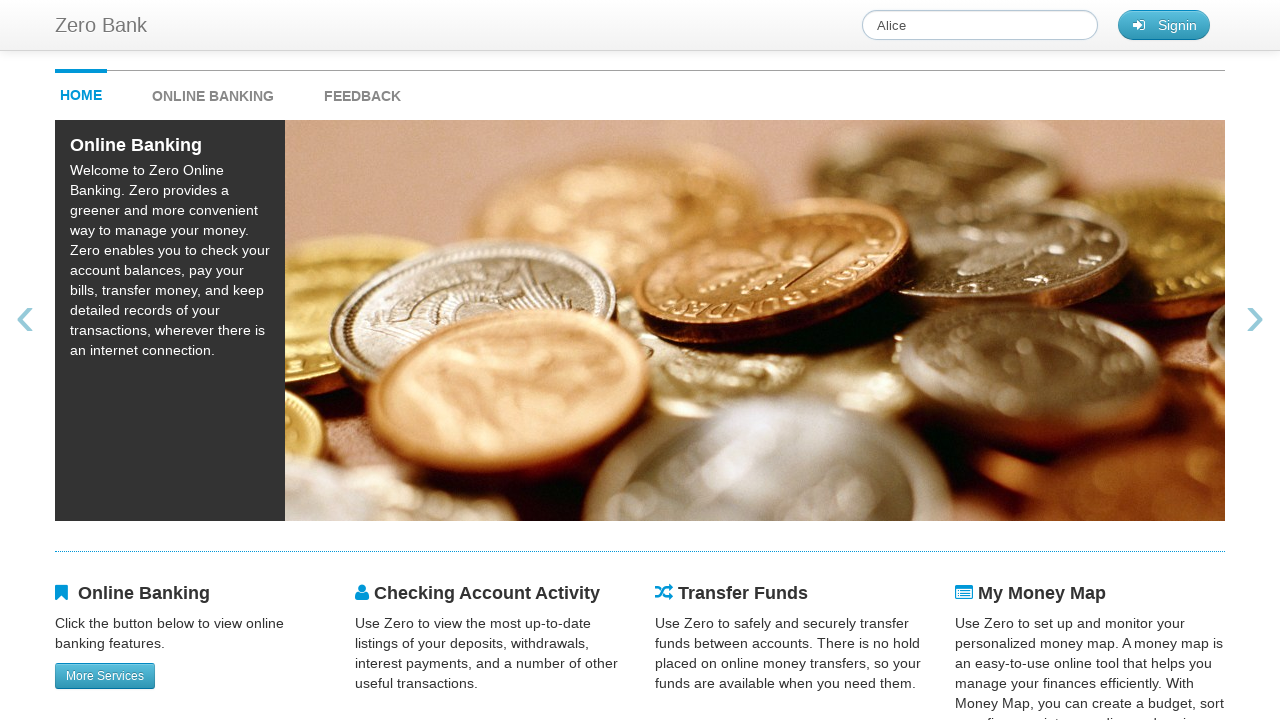

Waited 3 seconds for search results after searching for 'Alice'
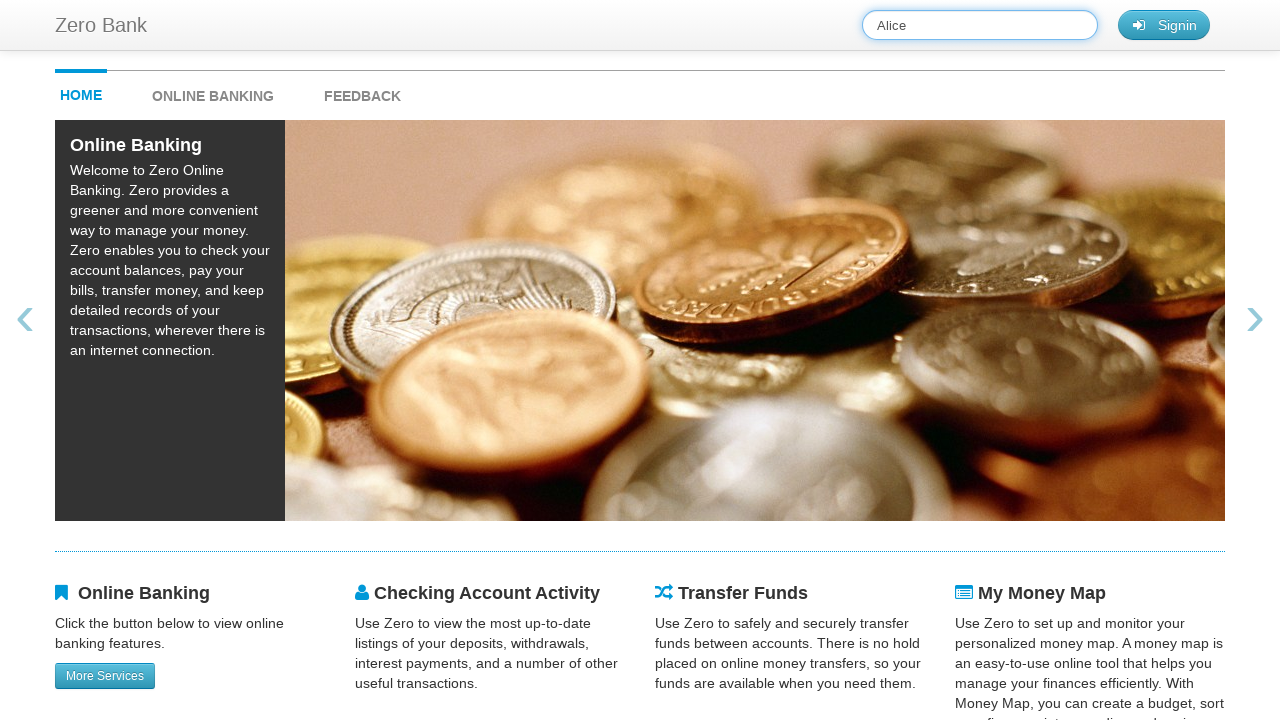

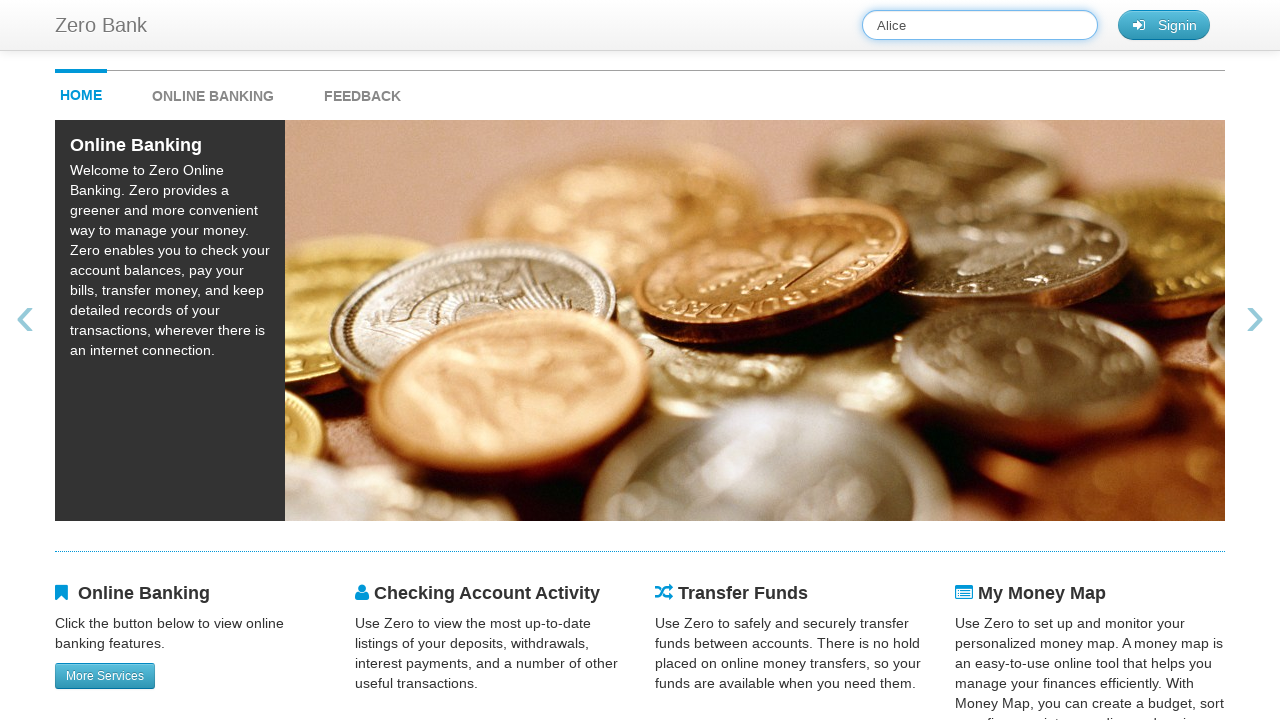